Tests shadow DOM chaining by directly accessing and filling an input field inside an open shadow root.

Starting URL: https://letcode.in/shadow

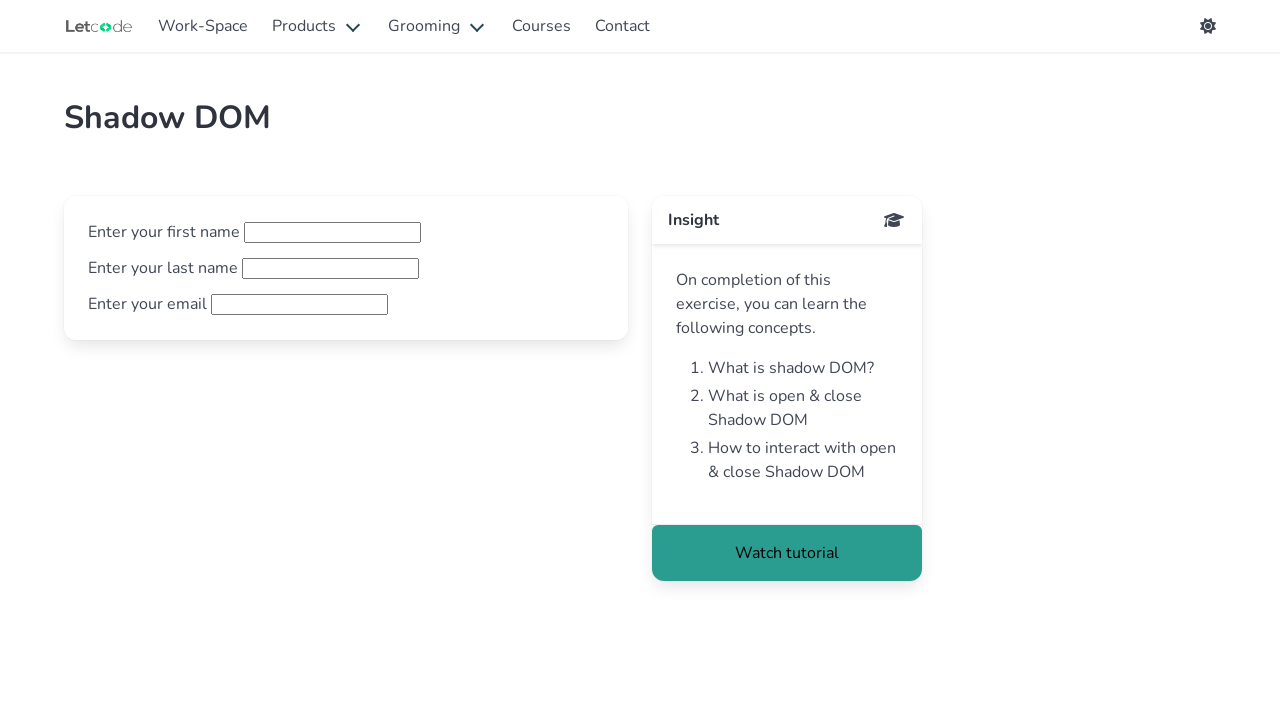

Shadow host element #open-shadow is loaded and visible
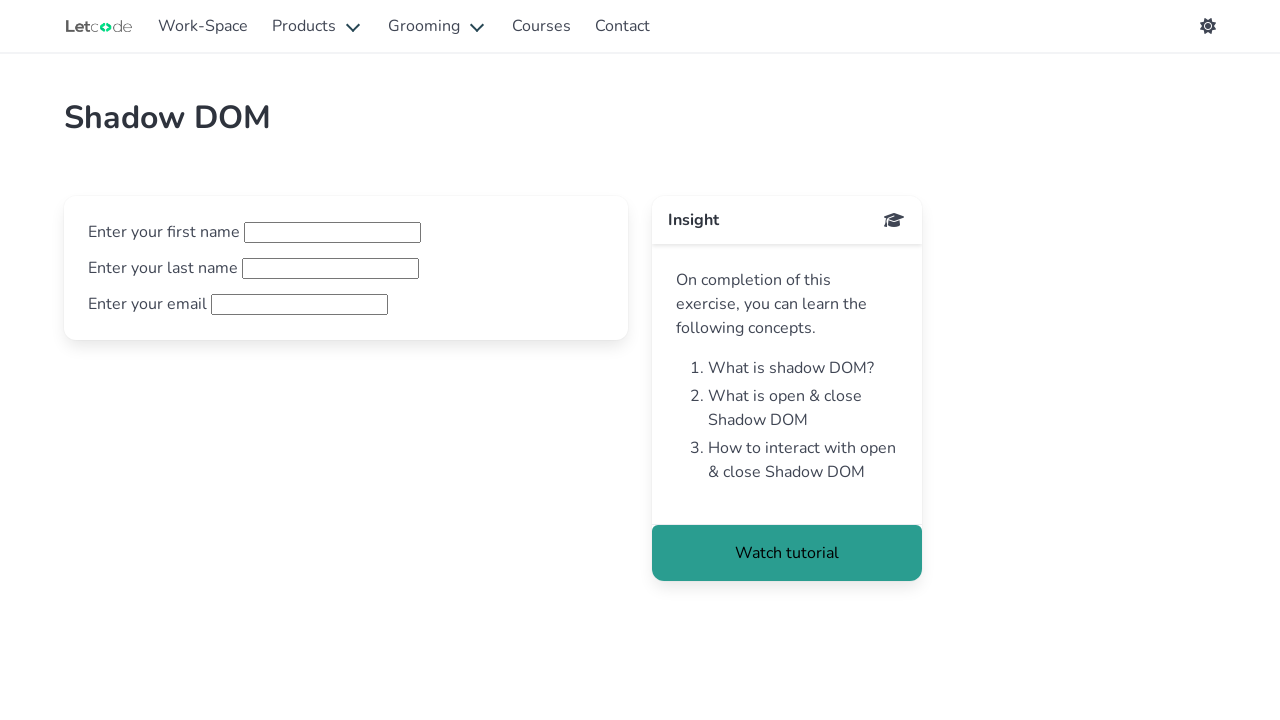

Filled shadow DOM input field #fname with 'max' on #open-shadow >> #fname
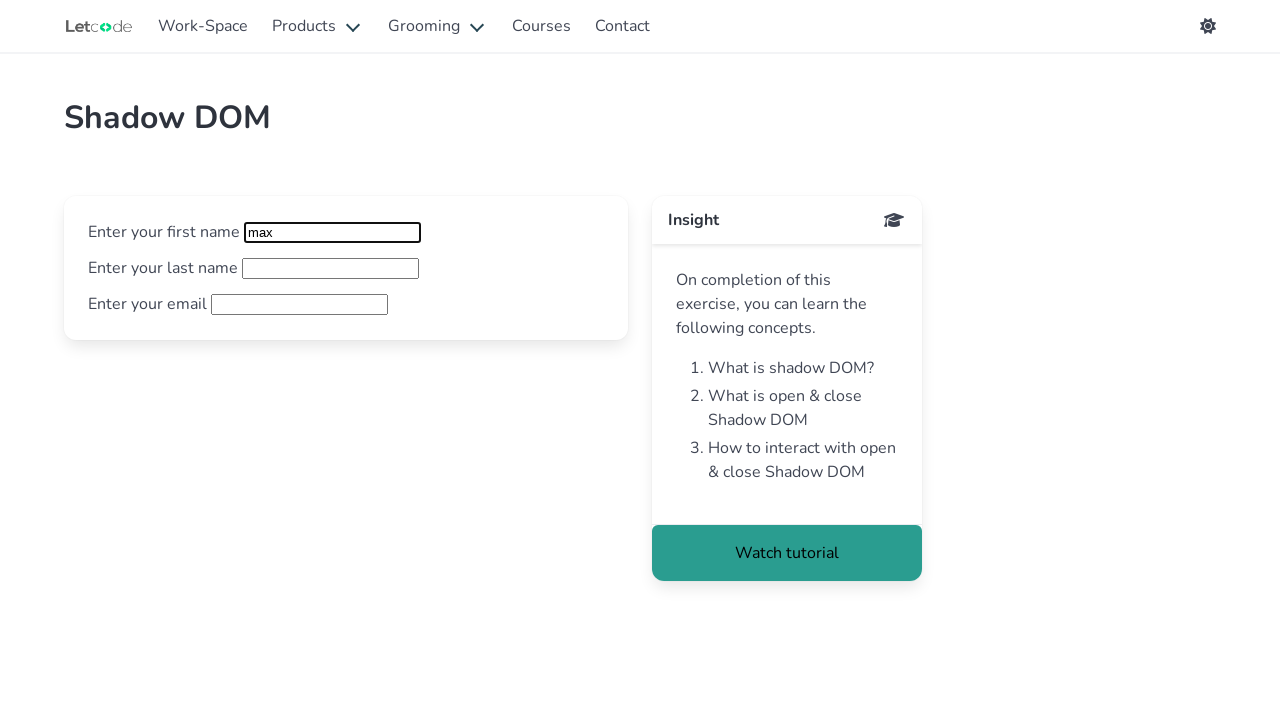

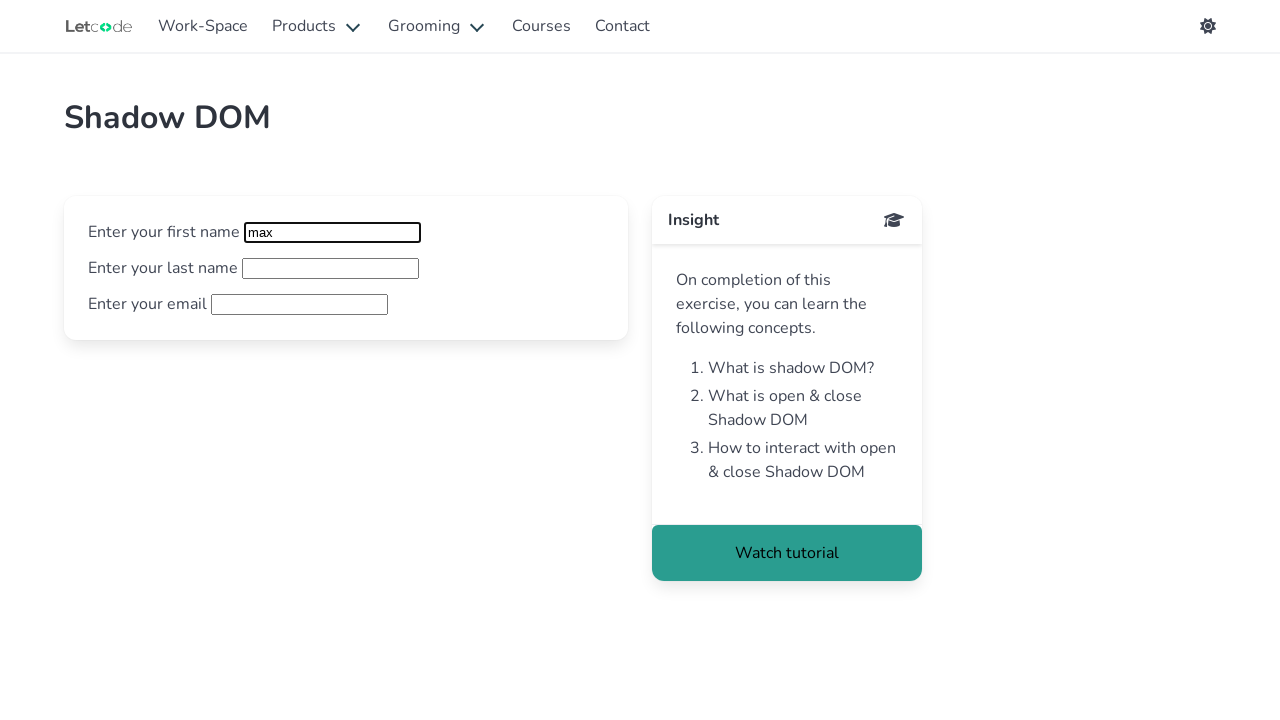